Tests form submission on an Angular practice page by filling email and password fields, submitting the form, and interacting with additional text inputs

Starting URL: https://rahulshettyacademy.com/angularpractice/

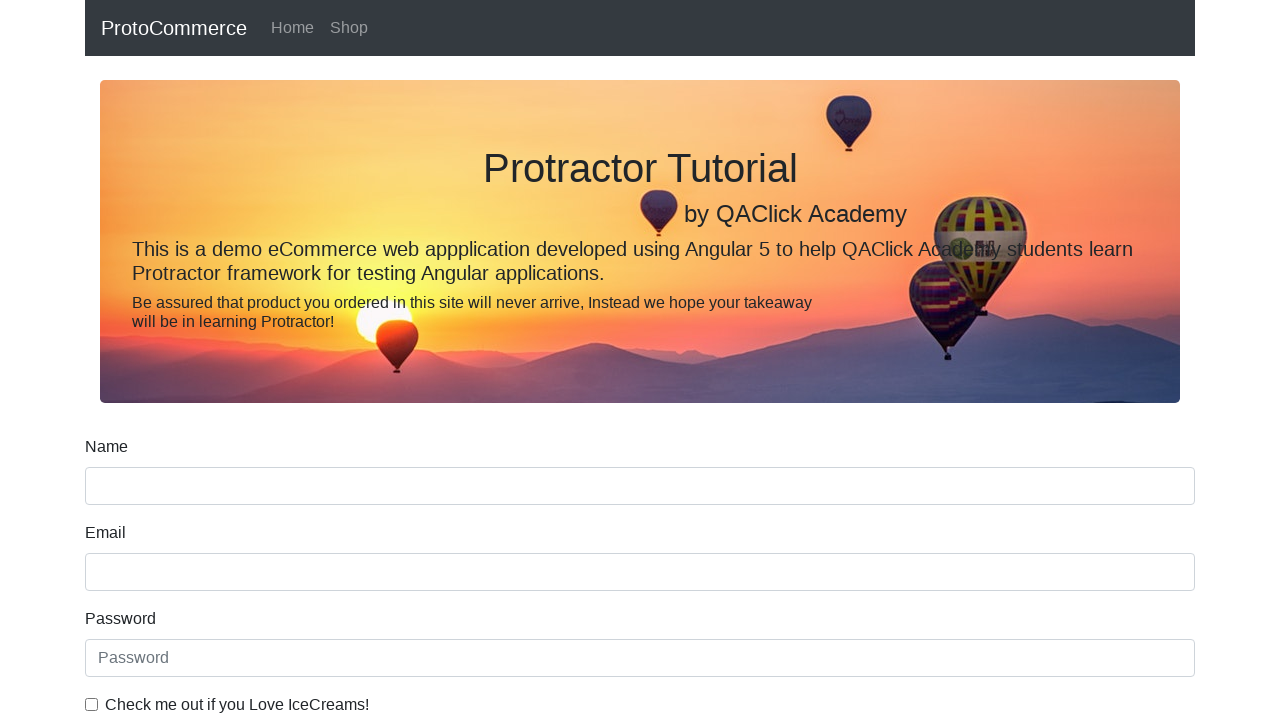

Filled email field with 'testuser123@example.com' on input[name='email']
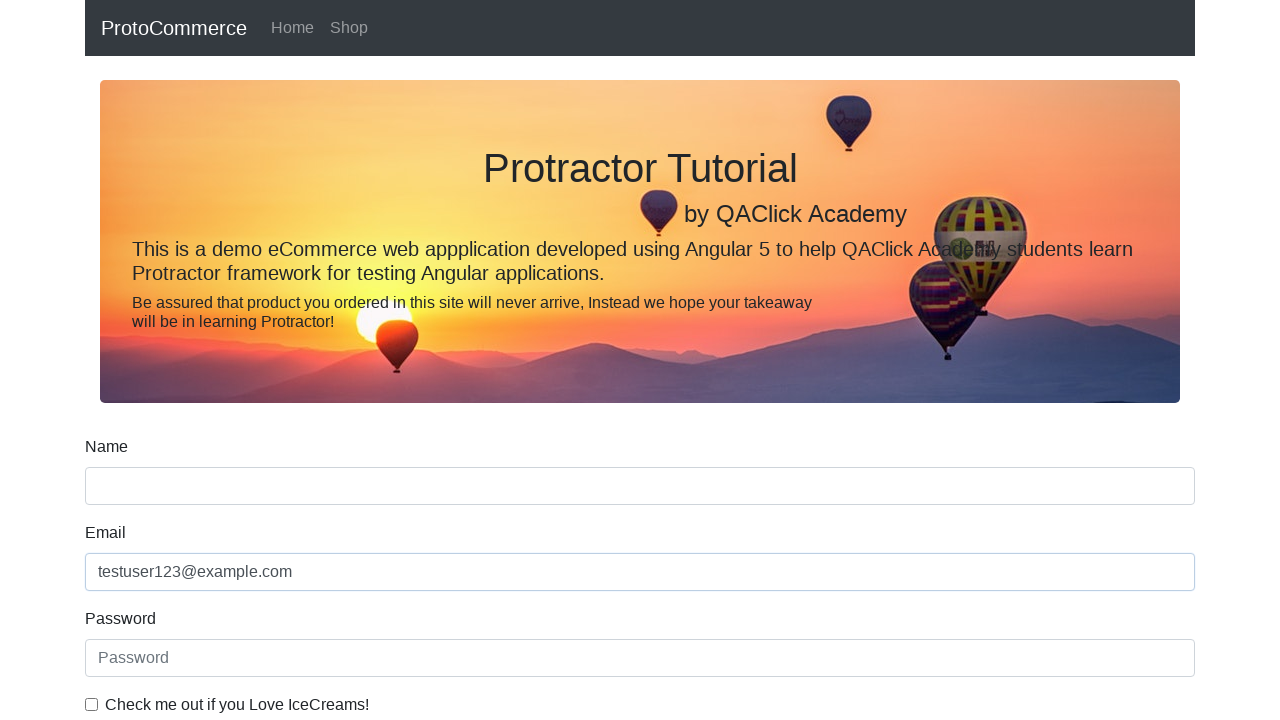

Filled password field with 'password456' on #exampleInputPassword1
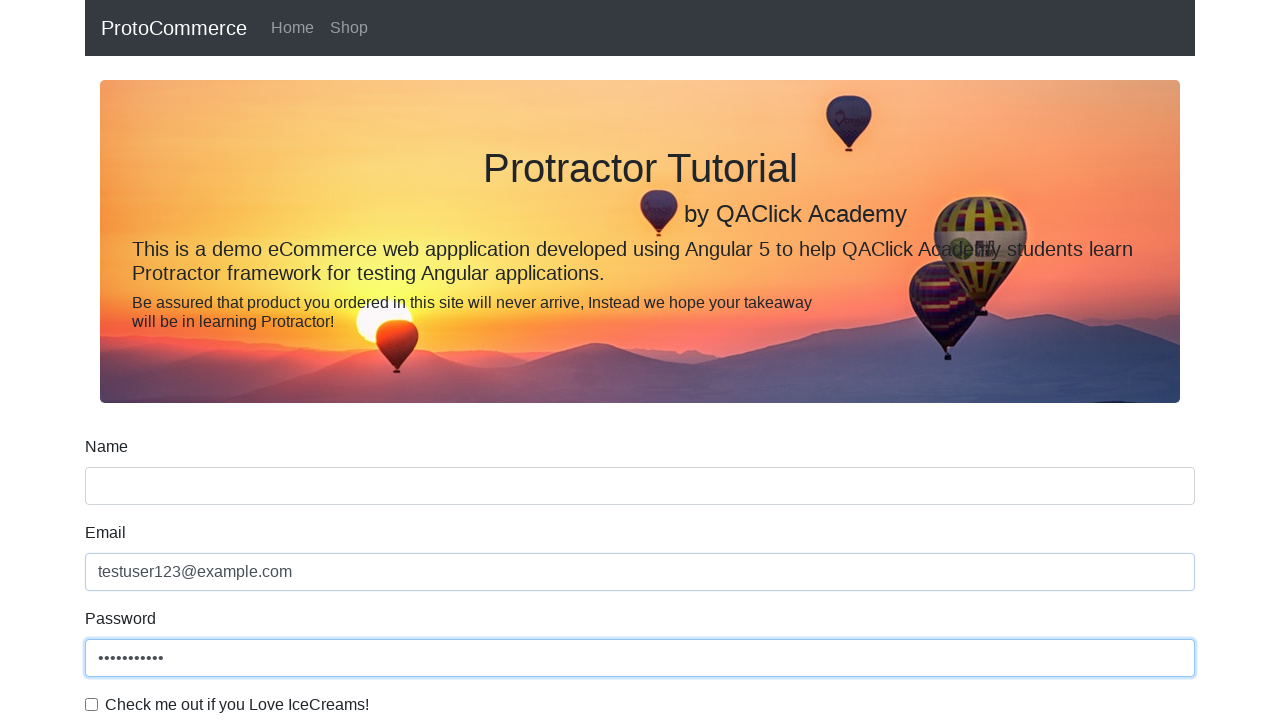

Clicked submit button to submit the form at (123, 491) on xpath=//input[@type='submit']
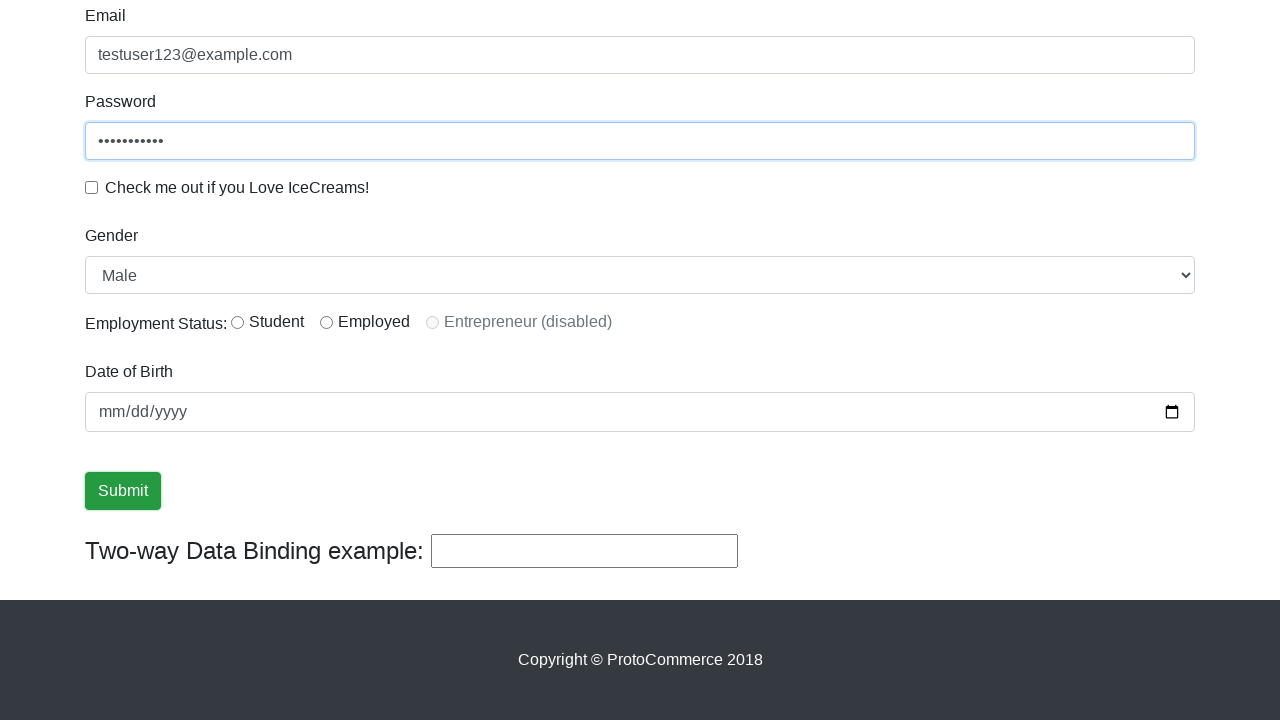

Success message element loaded
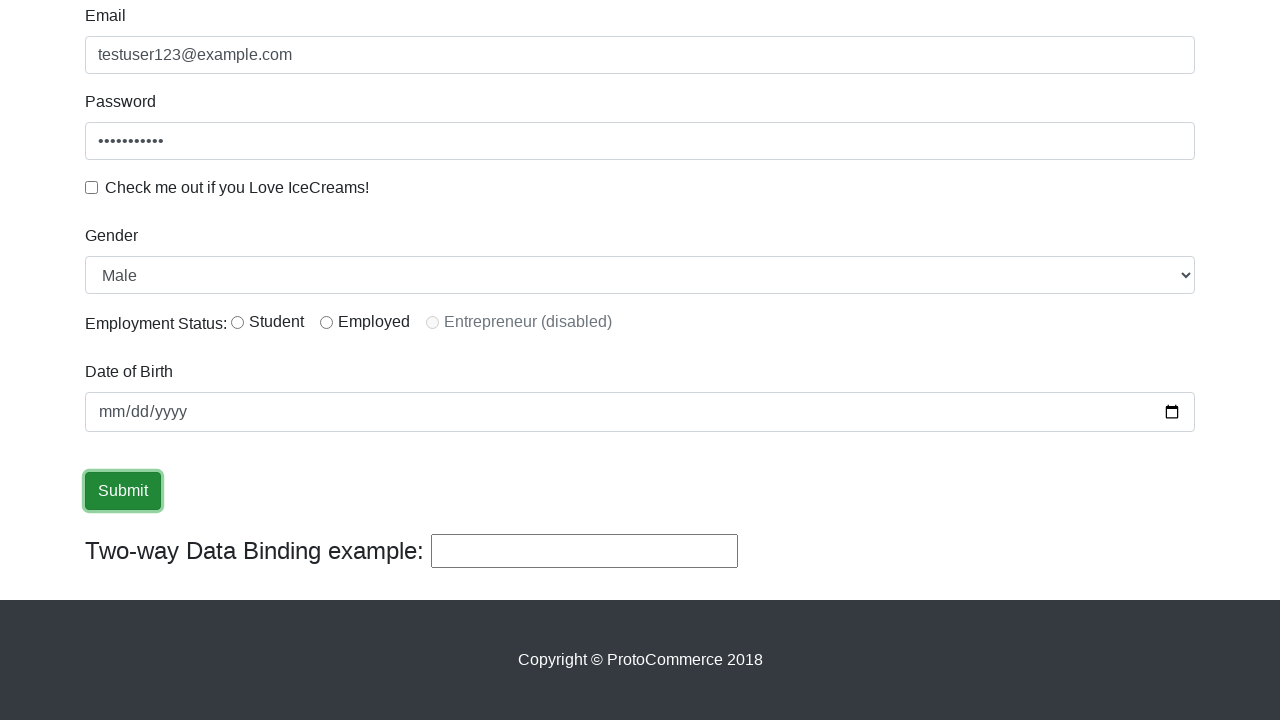

Verified success message contains 'successfully'
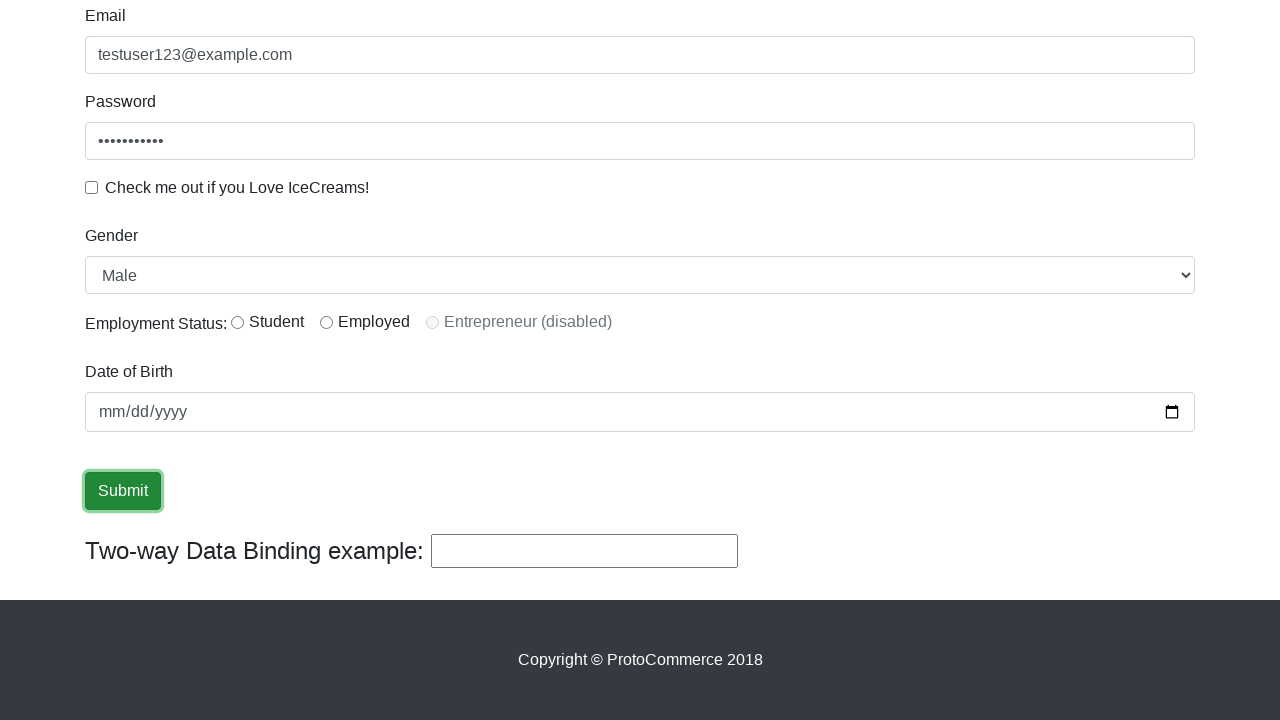

Filled third text input field with 'Sample text input' on (//input[@type='text'])[3]
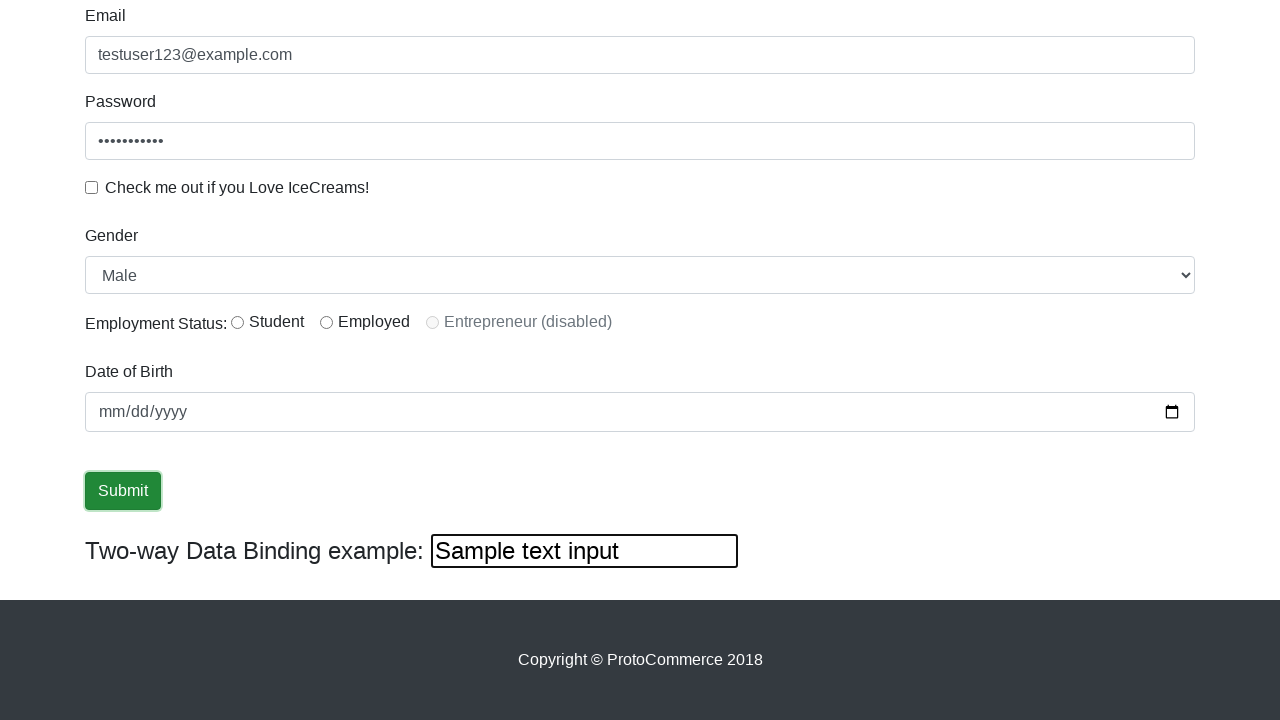

Cleared the third text input field on (//input[@type='text'])[3]
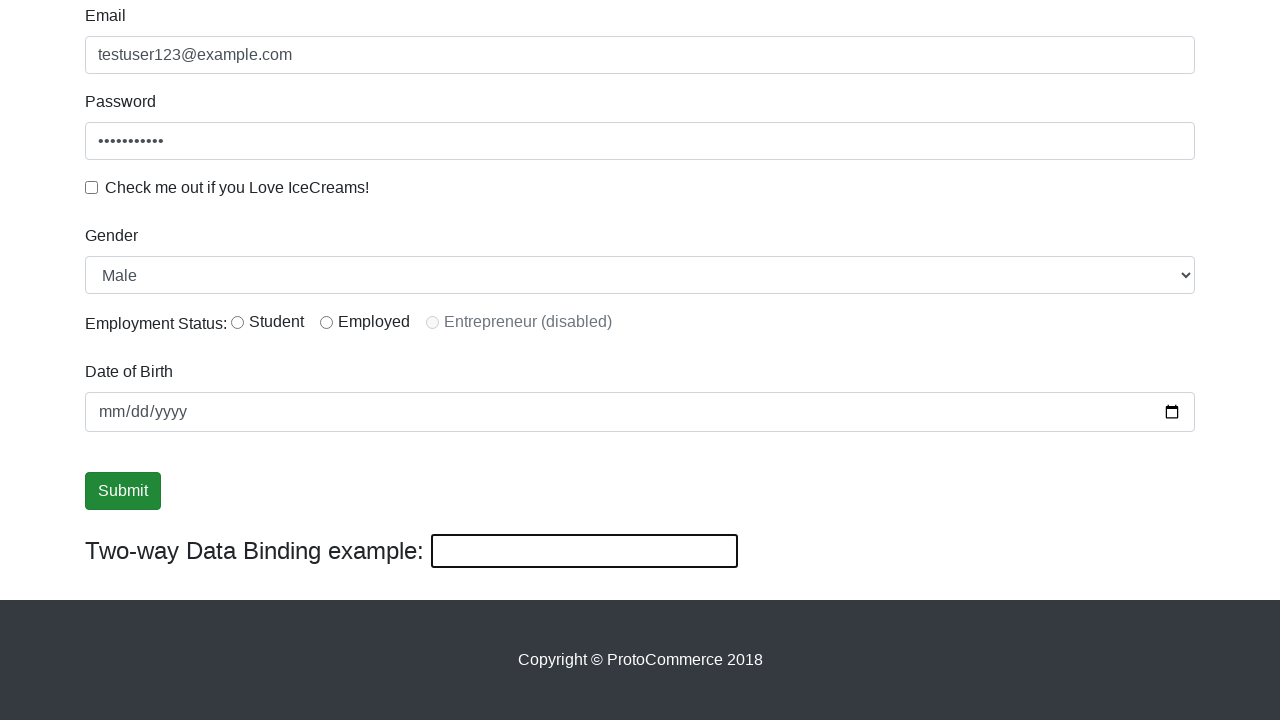

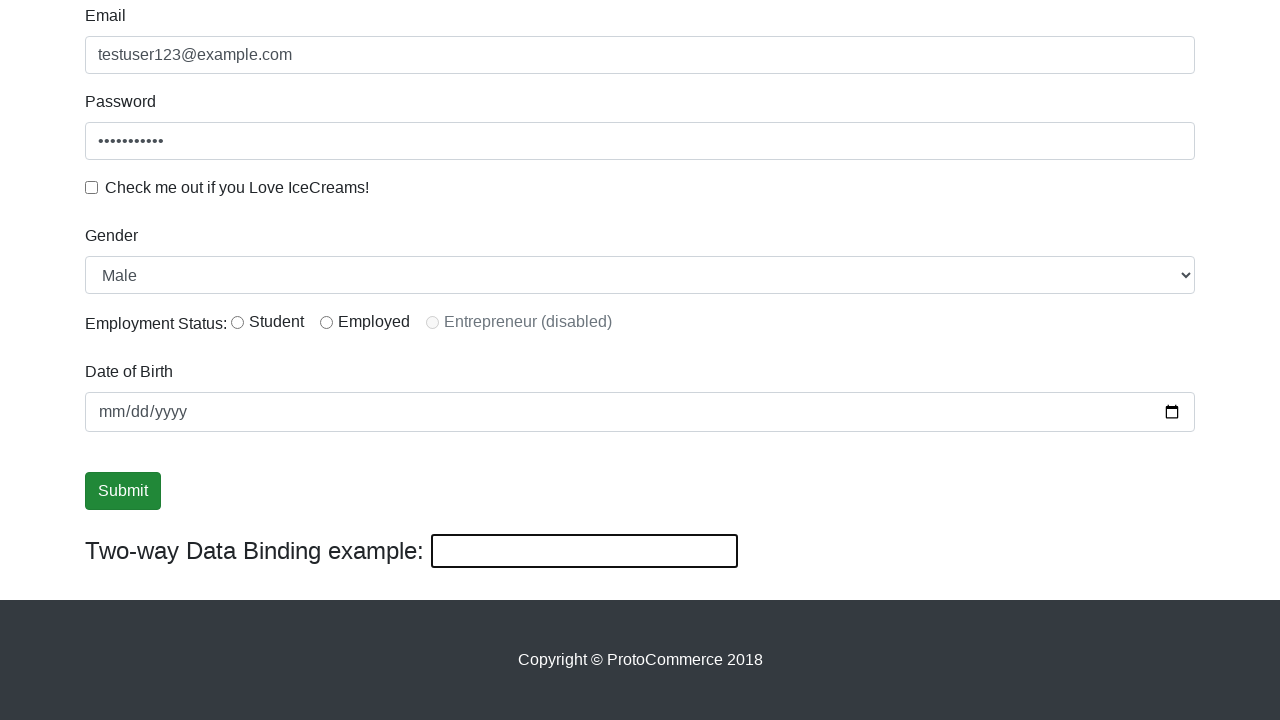